Tests page scrolling by scrolling down 500 pixels

Starting URL: https://the-internet.herokuapp.com/infinite_scroll

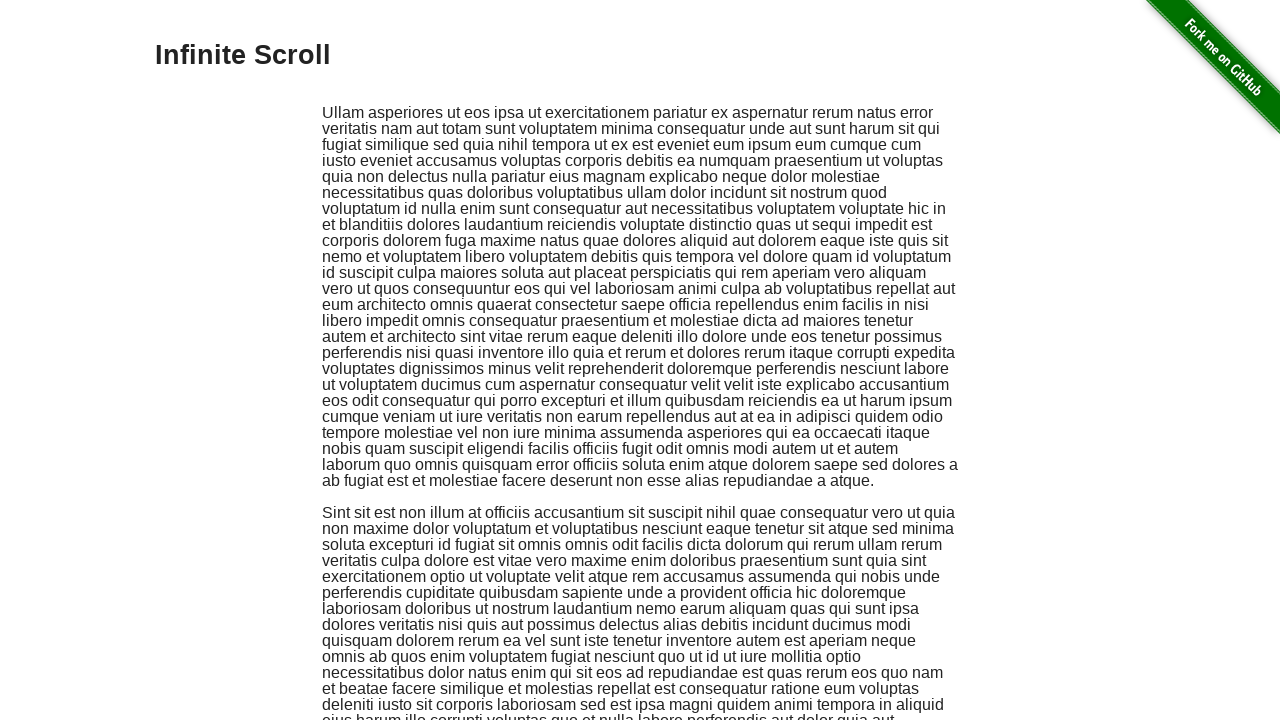

Scrolled down 500 pixels on infinite scroll page
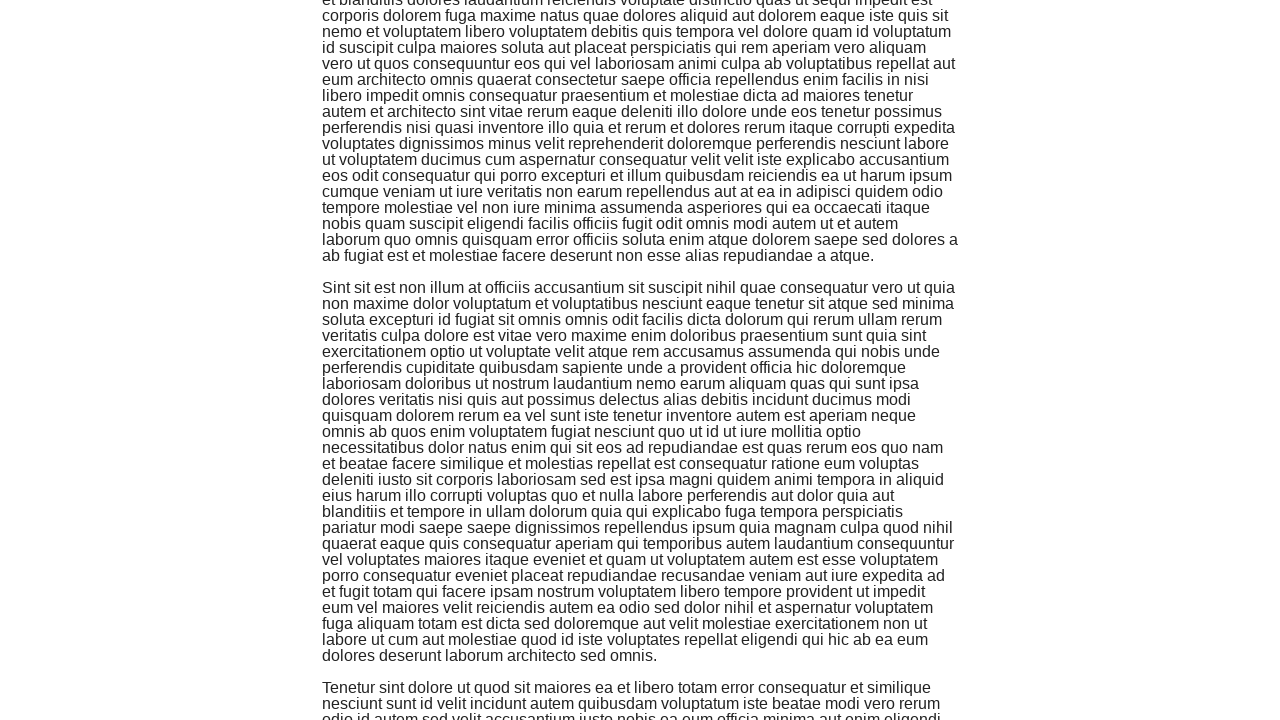

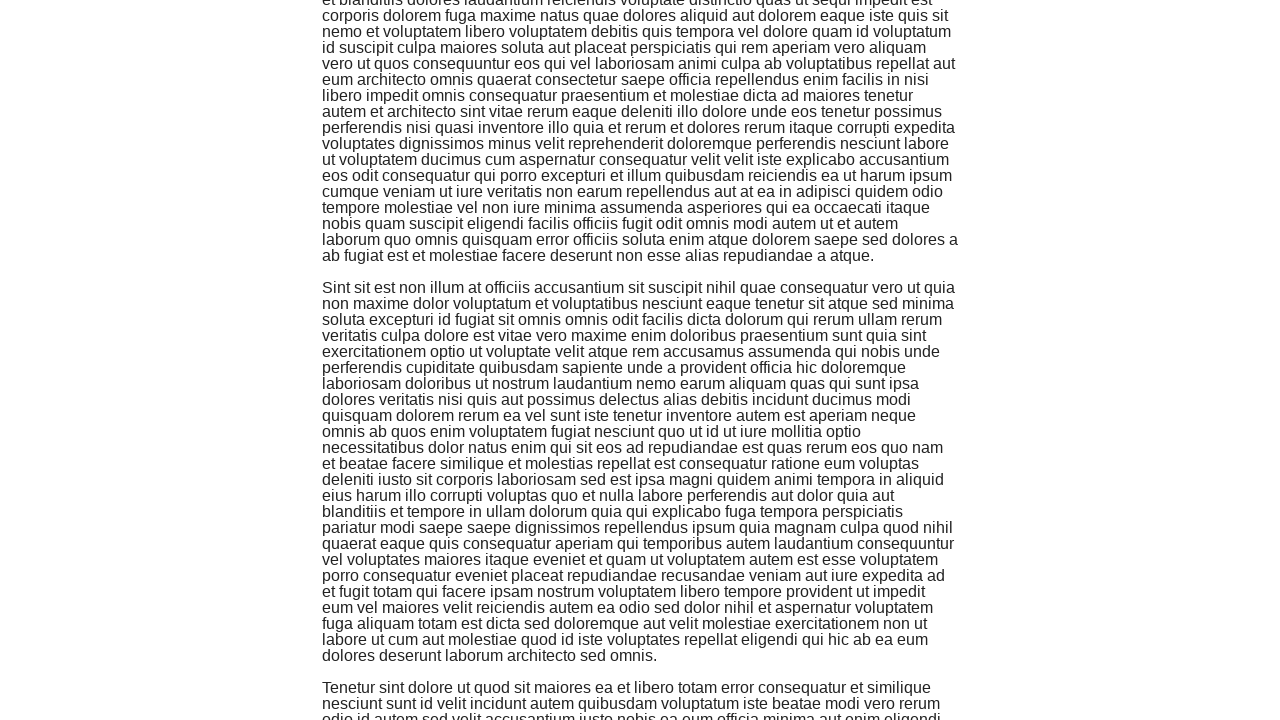